Tests dynamic content loading by clicking a button and waiting for the "Hello World!" text to appear

Starting URL: https://automationfc.github.io/dynamic-loading/

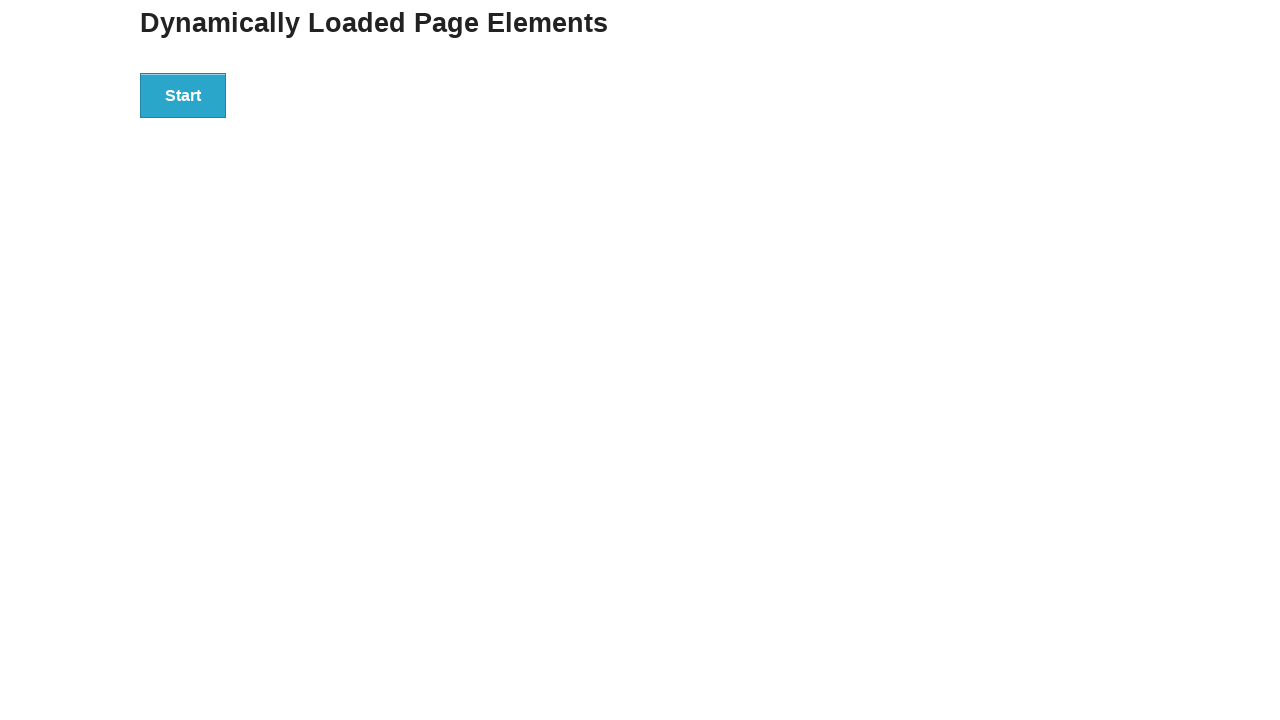

Clicked start button to trigger dynamic content loading at (183, 95) on xpath=//div[@id='start']/button
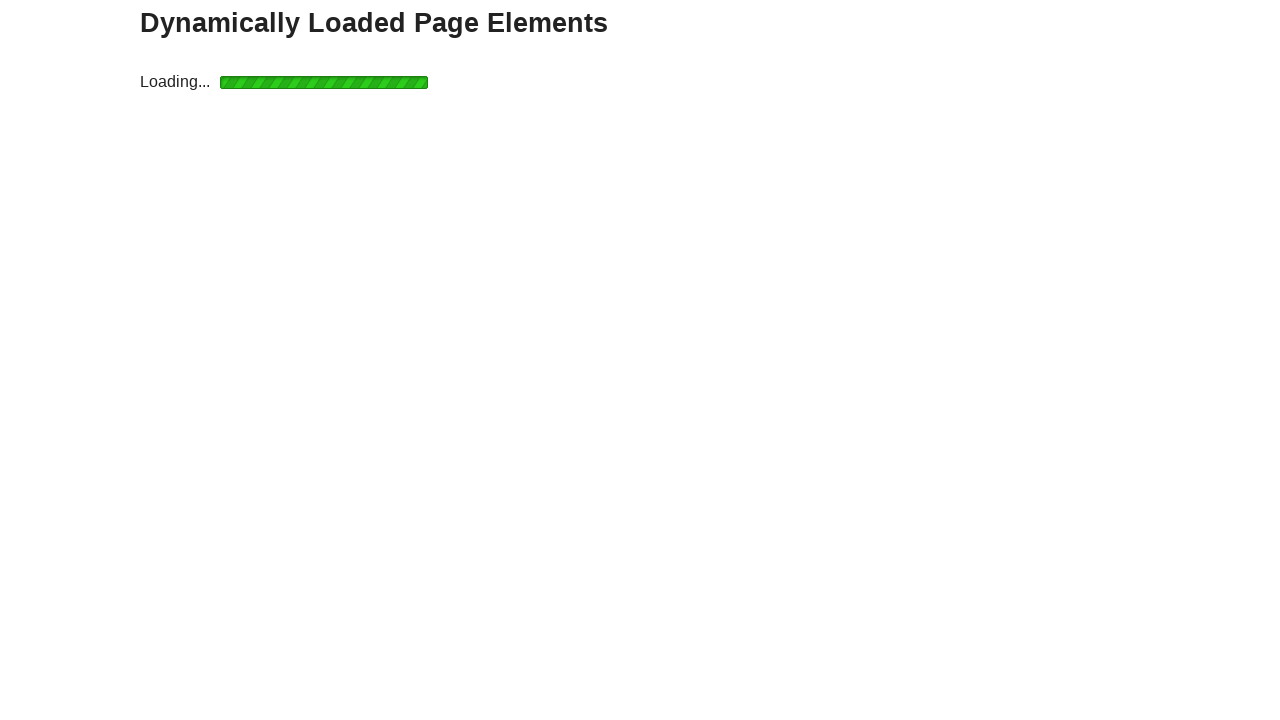

Waited for finish element with 'Hello World!' text to appear
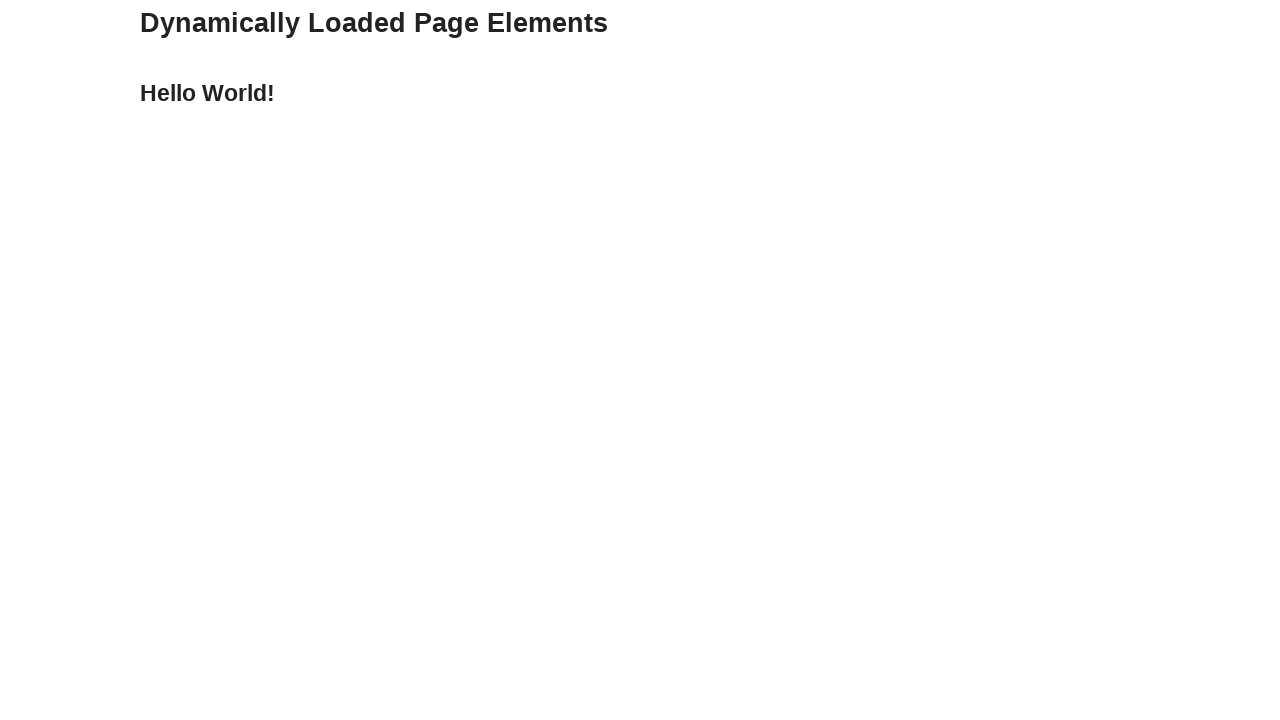

Verified that 'Hello World!' text is displayed correctly
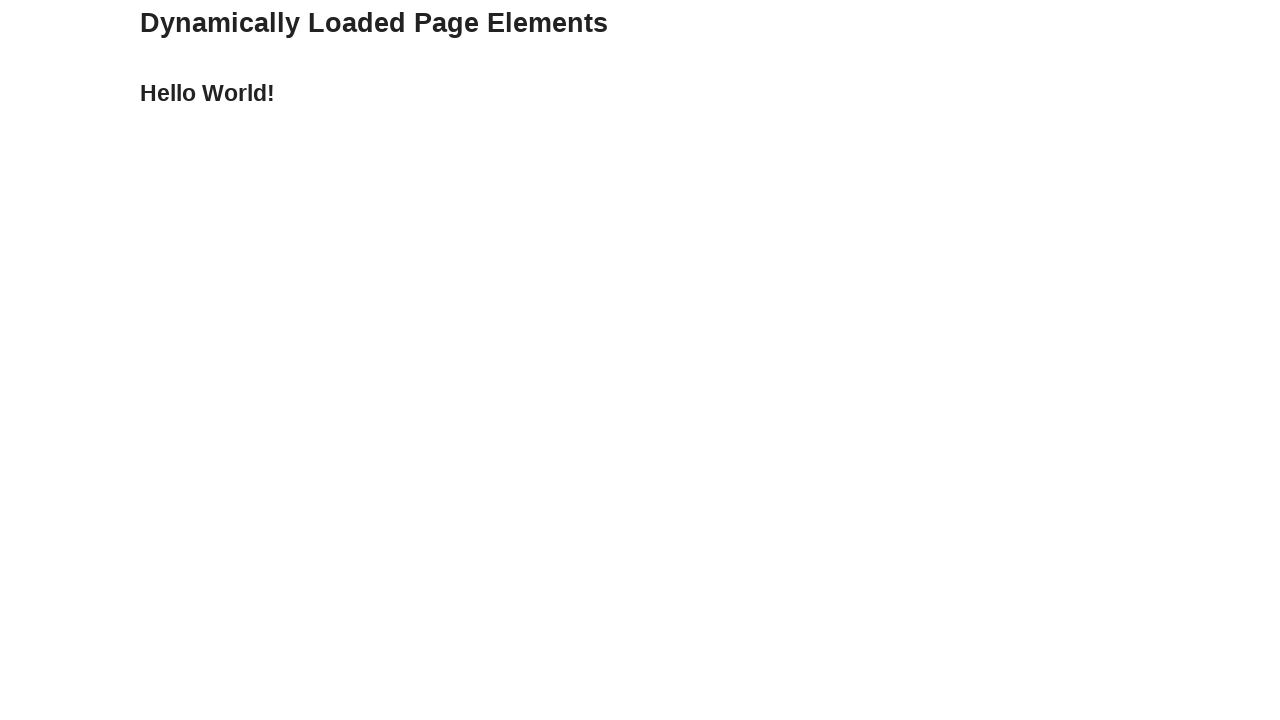

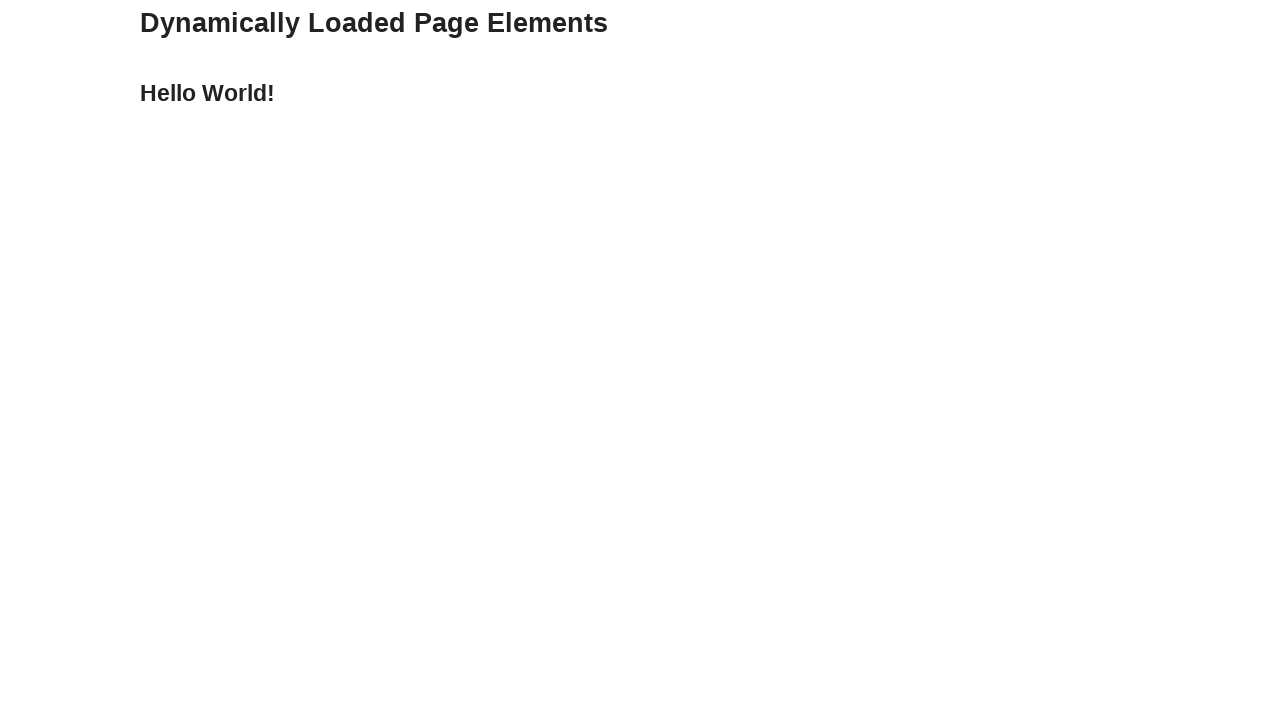